Tests file upload functionality by uploading a file and verifying the success message is displayed. Note: This test creates a temporary test file for the upload.

Starting URL: https://practice.cydeo.com/upload

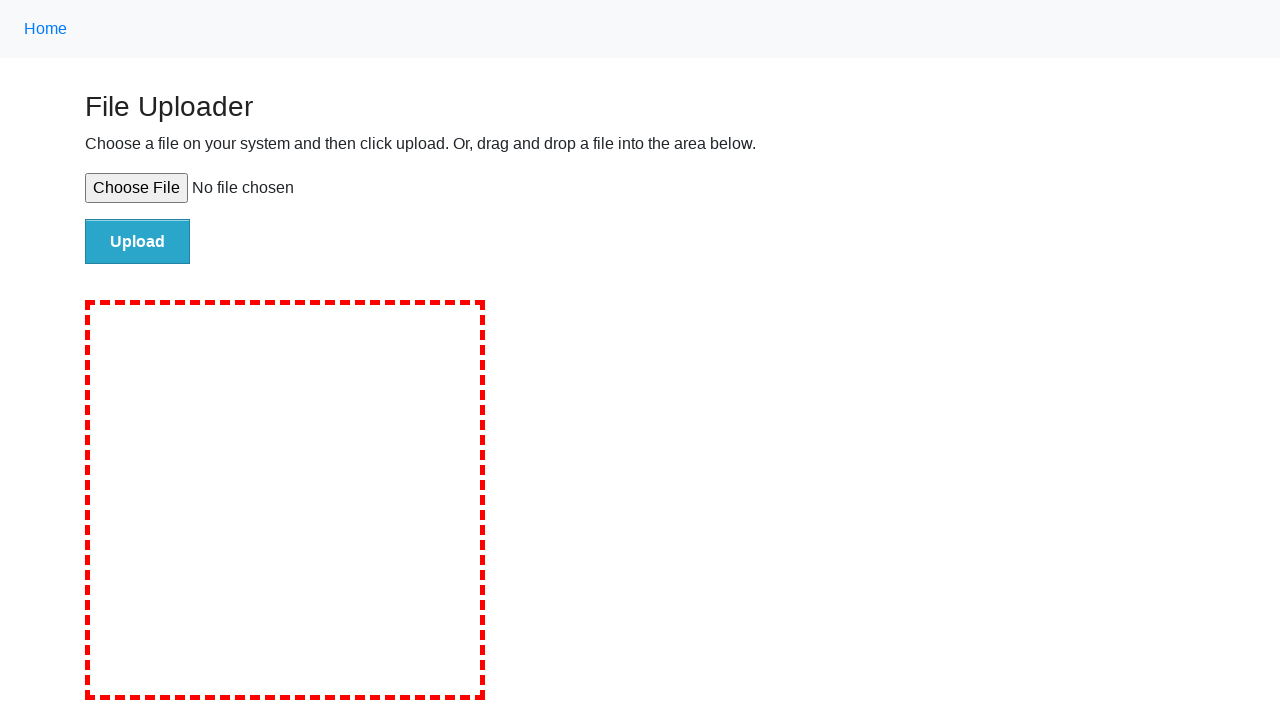

Created temporary test file for upload at /tmp/test_upload_file.txt
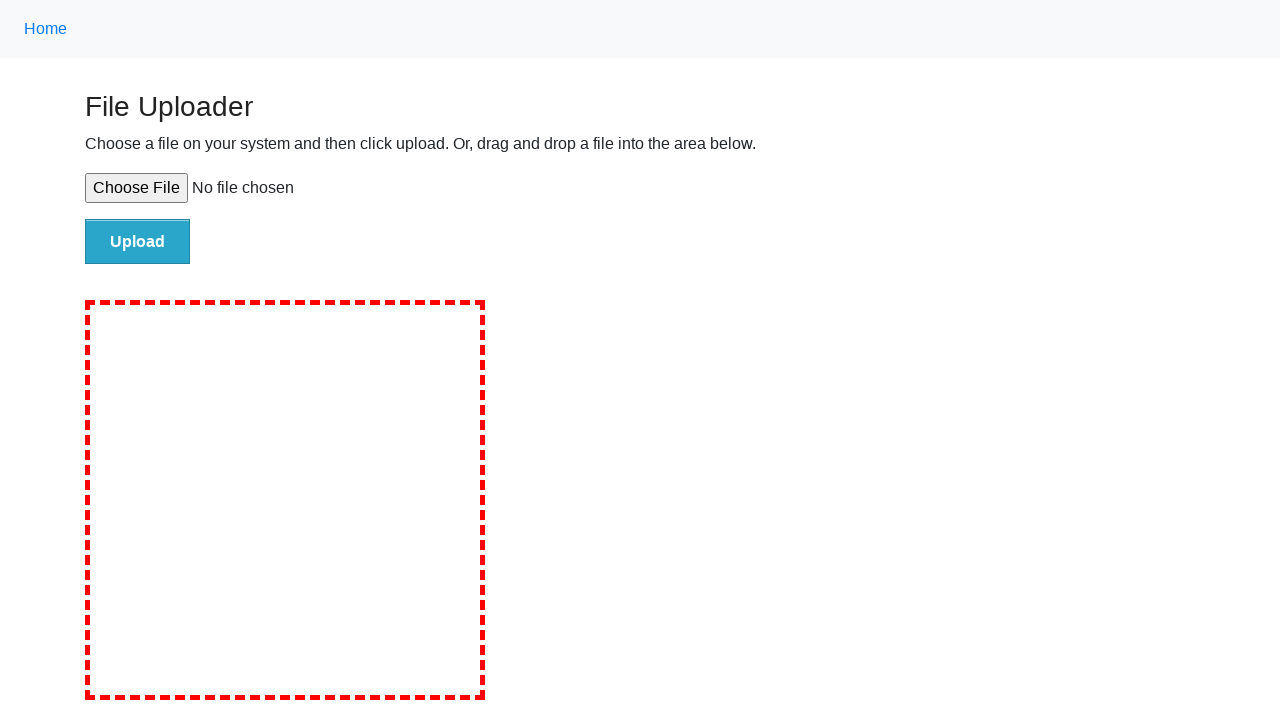

Selected test file for upload using file input element
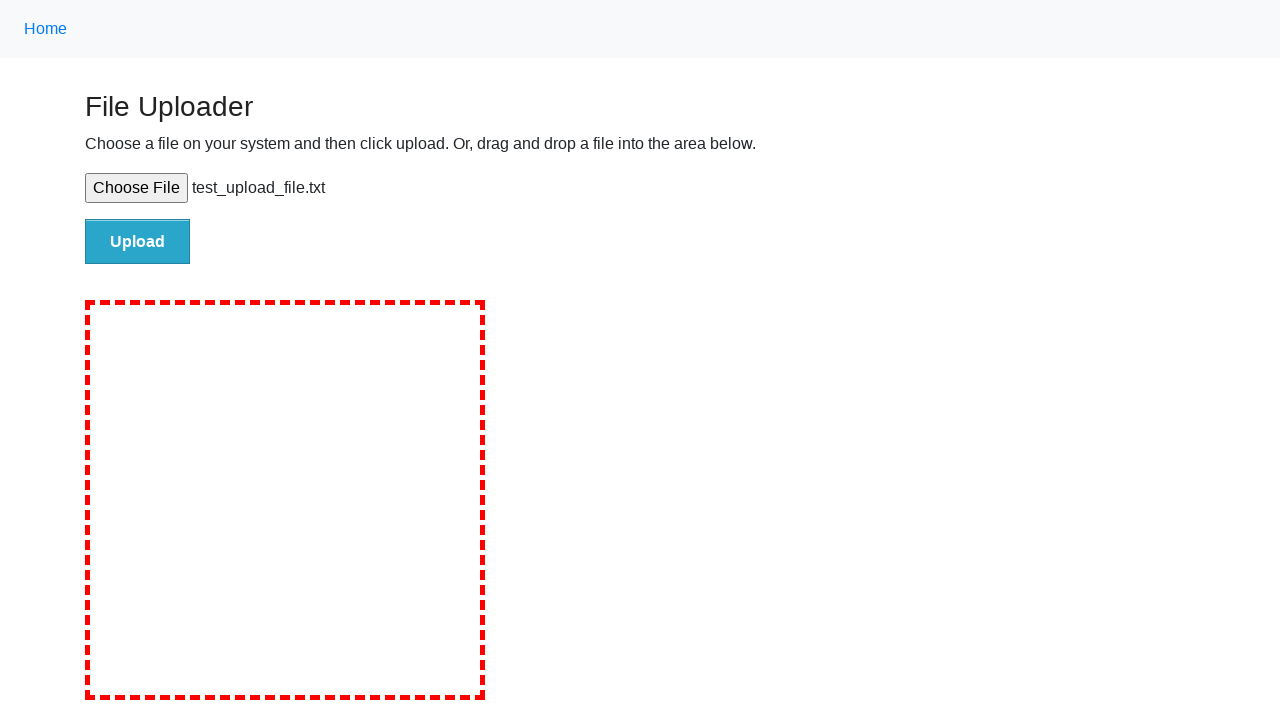

Clicked the upload button to submit the file at (138, 241) on #file-submit
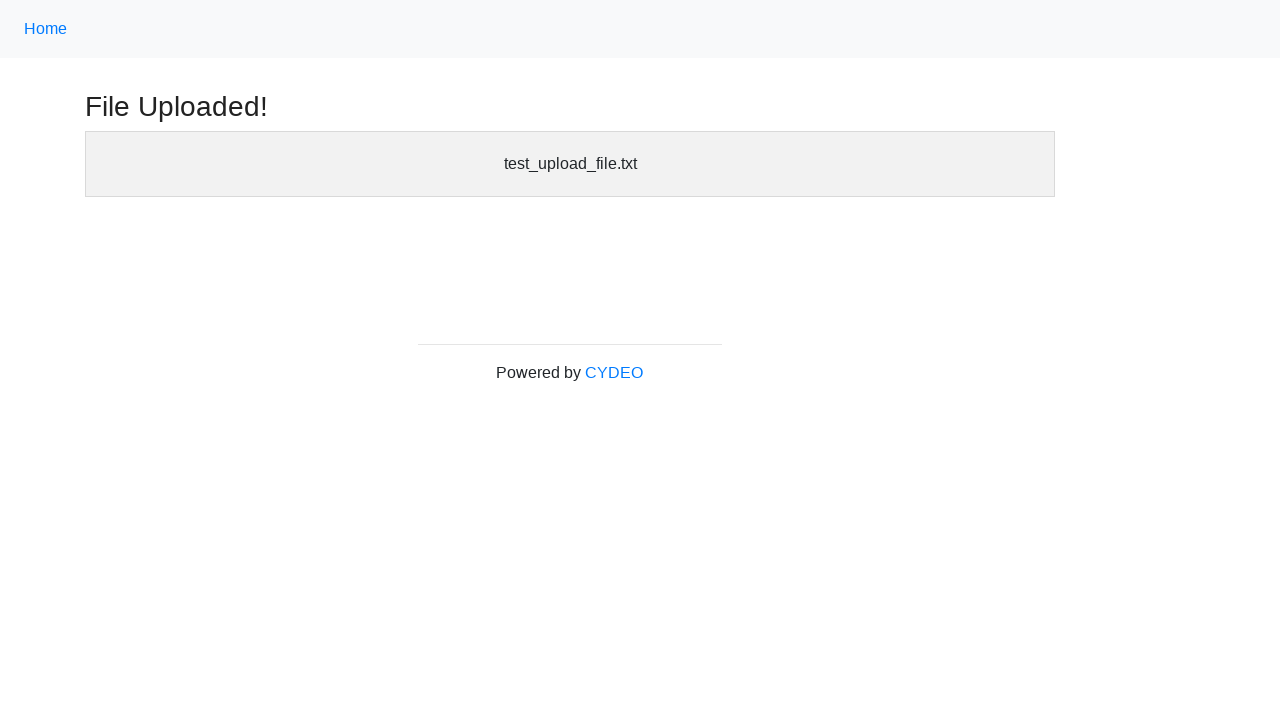

Success message header appeared and became visible
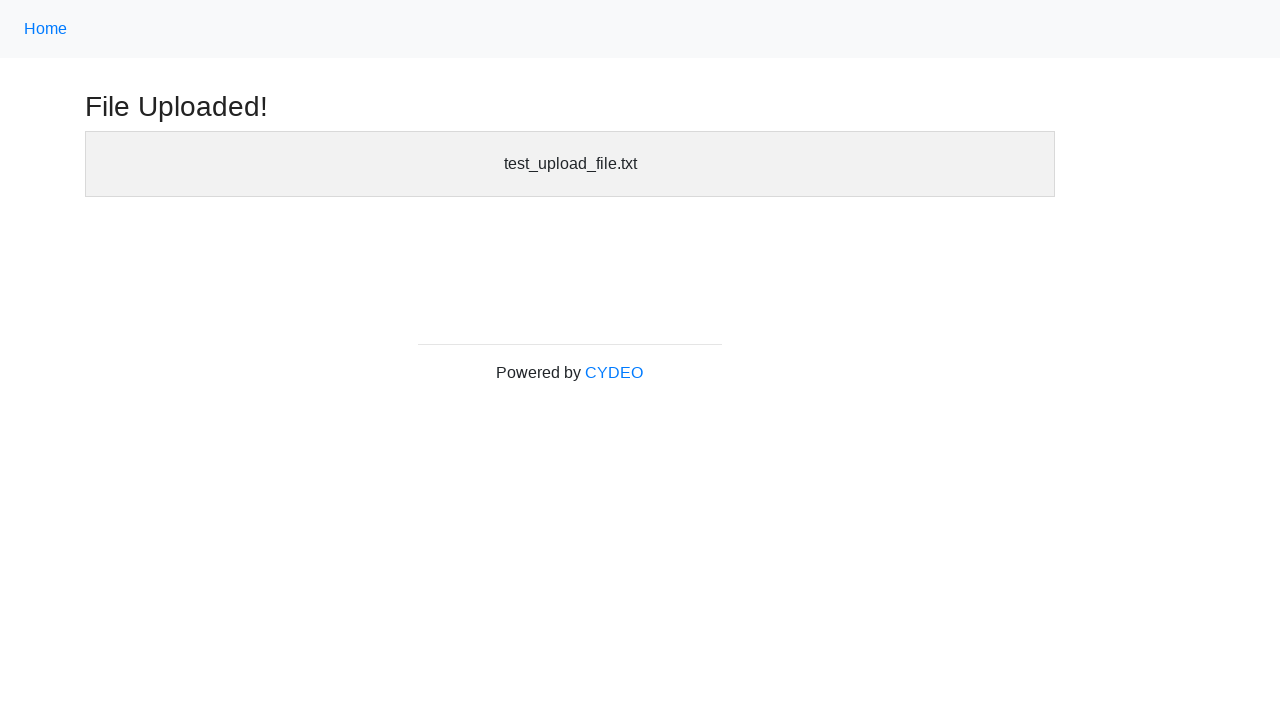

Verified that the success message header is visible
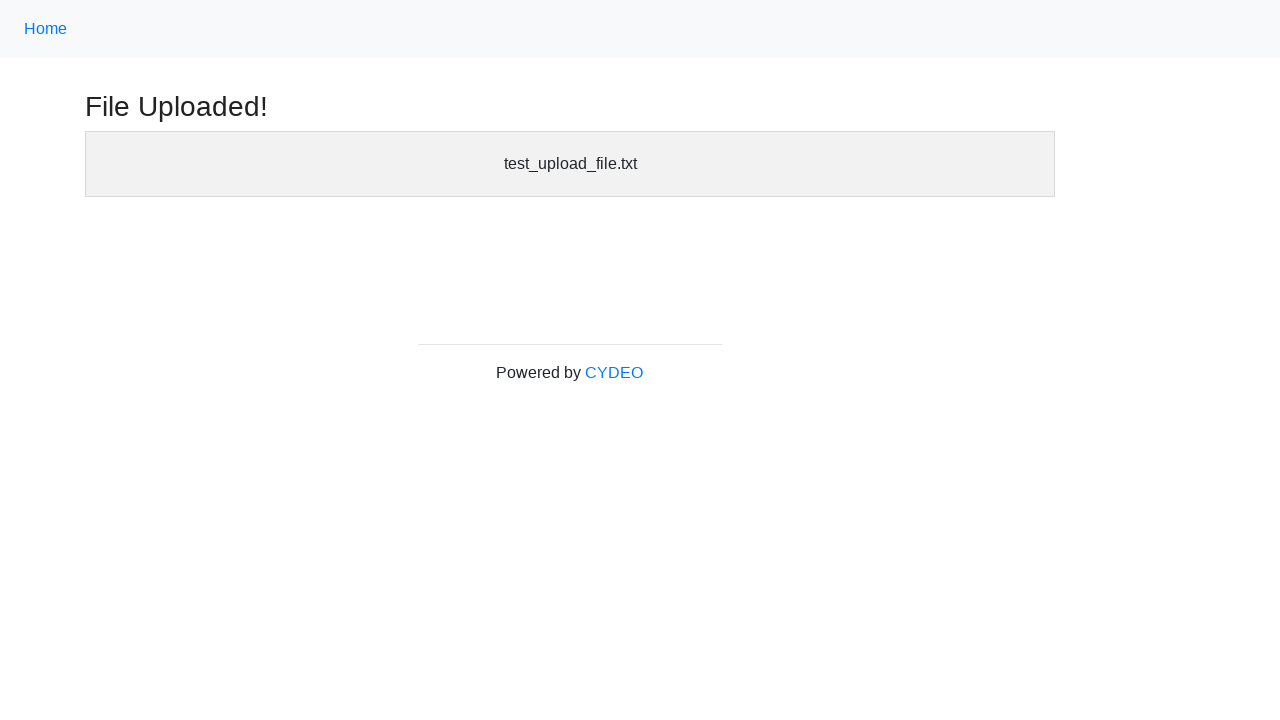

Cleaned up temporary test file
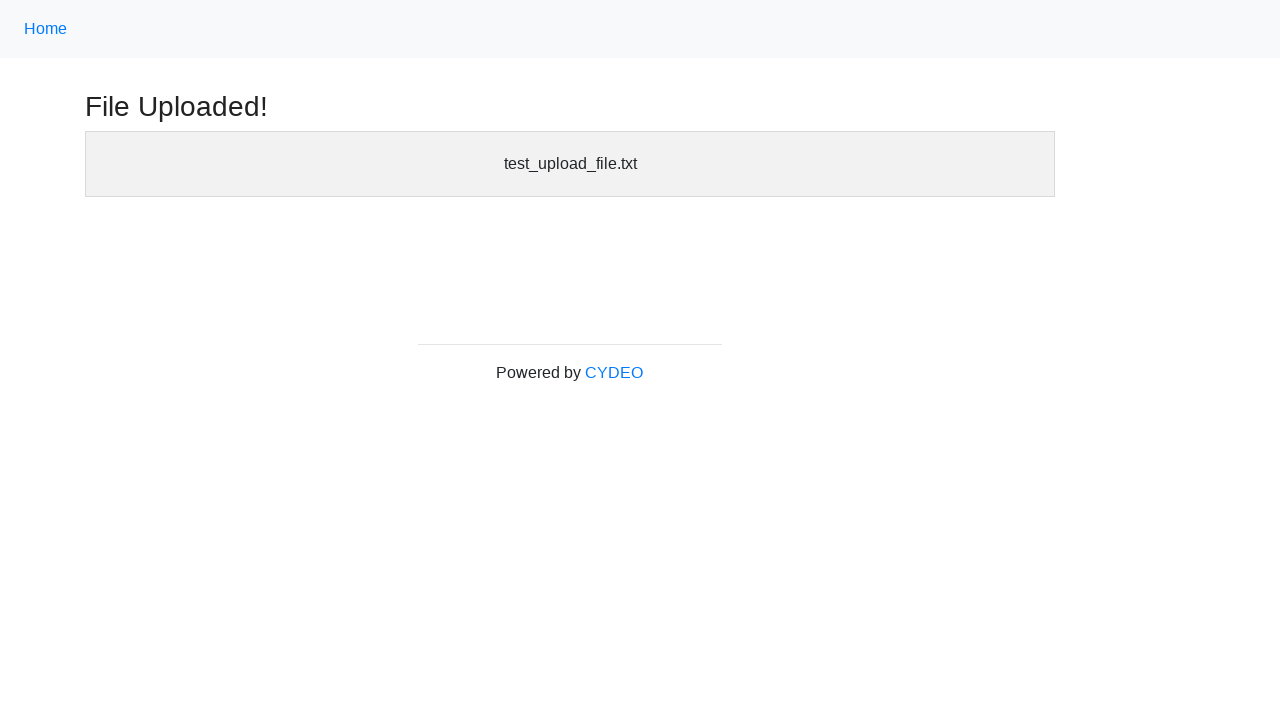

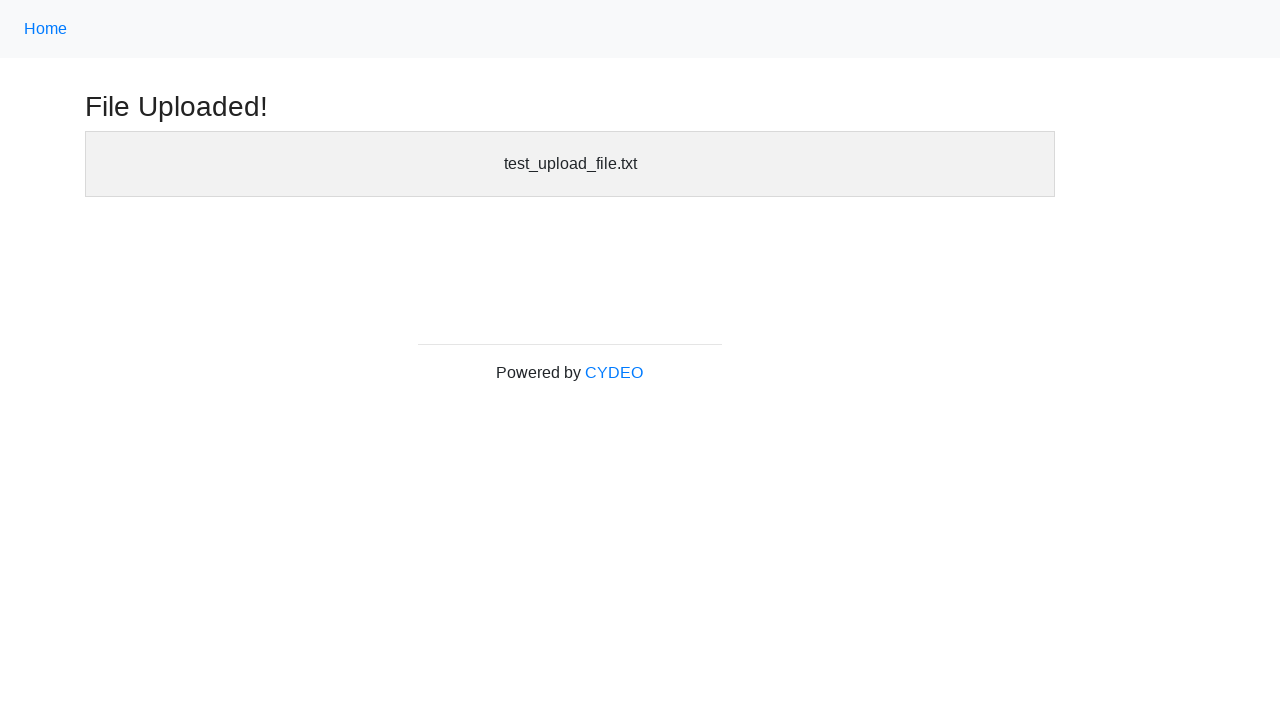